Tests dragging an element within a large container restriction

Starting URL: https://demoqa.com/dragabble

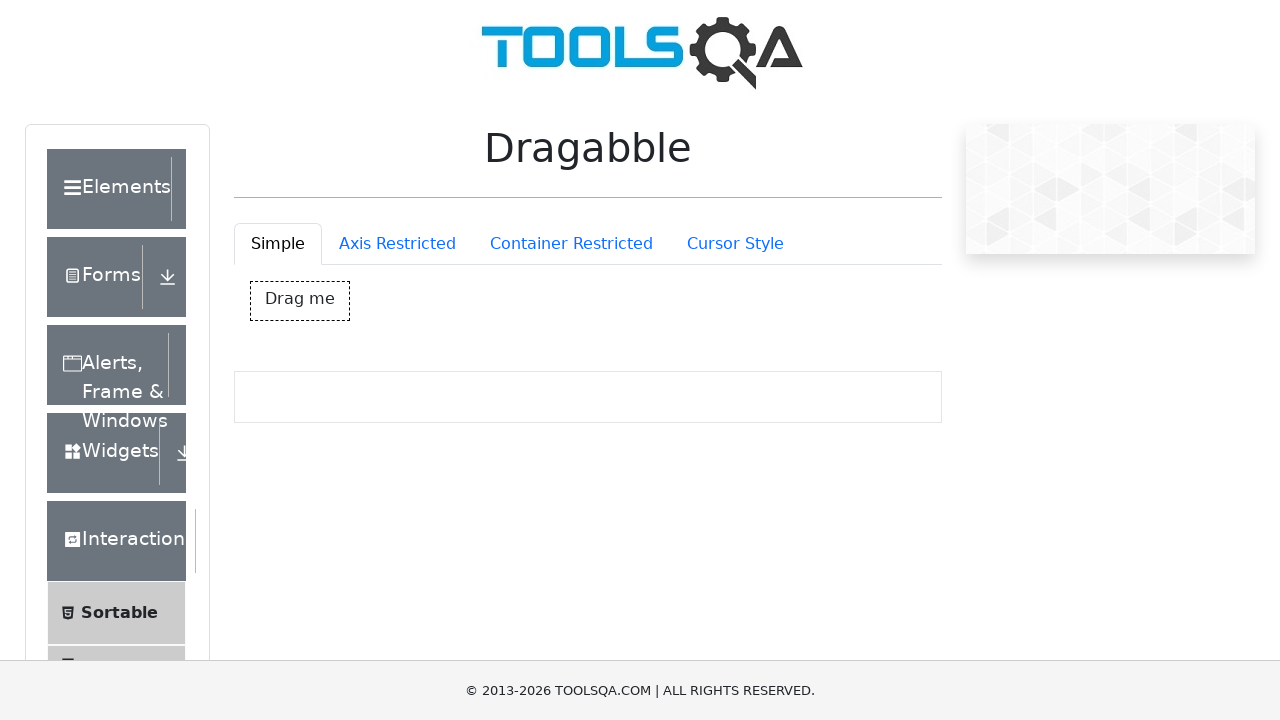

Clicked on Container Restriction tab at (571, 244) on #draggableExample-tab-containerRestriction
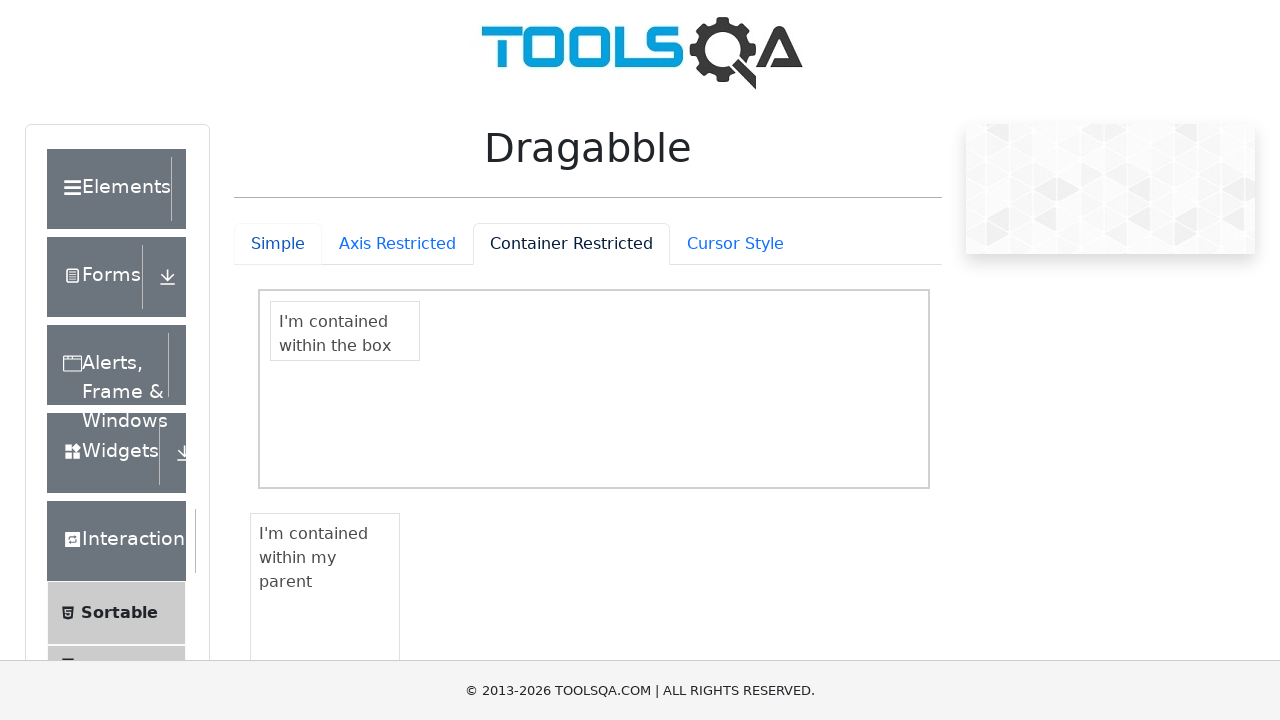

Located draggable element in large container
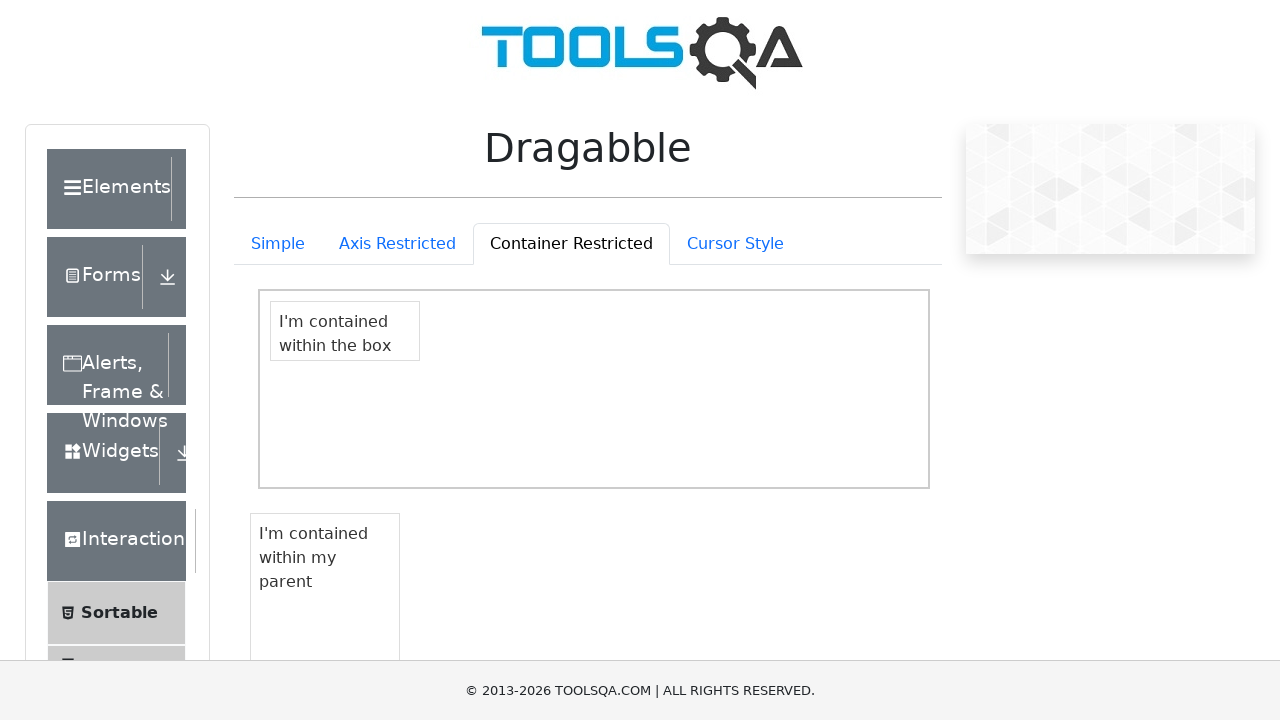

Retrieved bounding box of draggable element
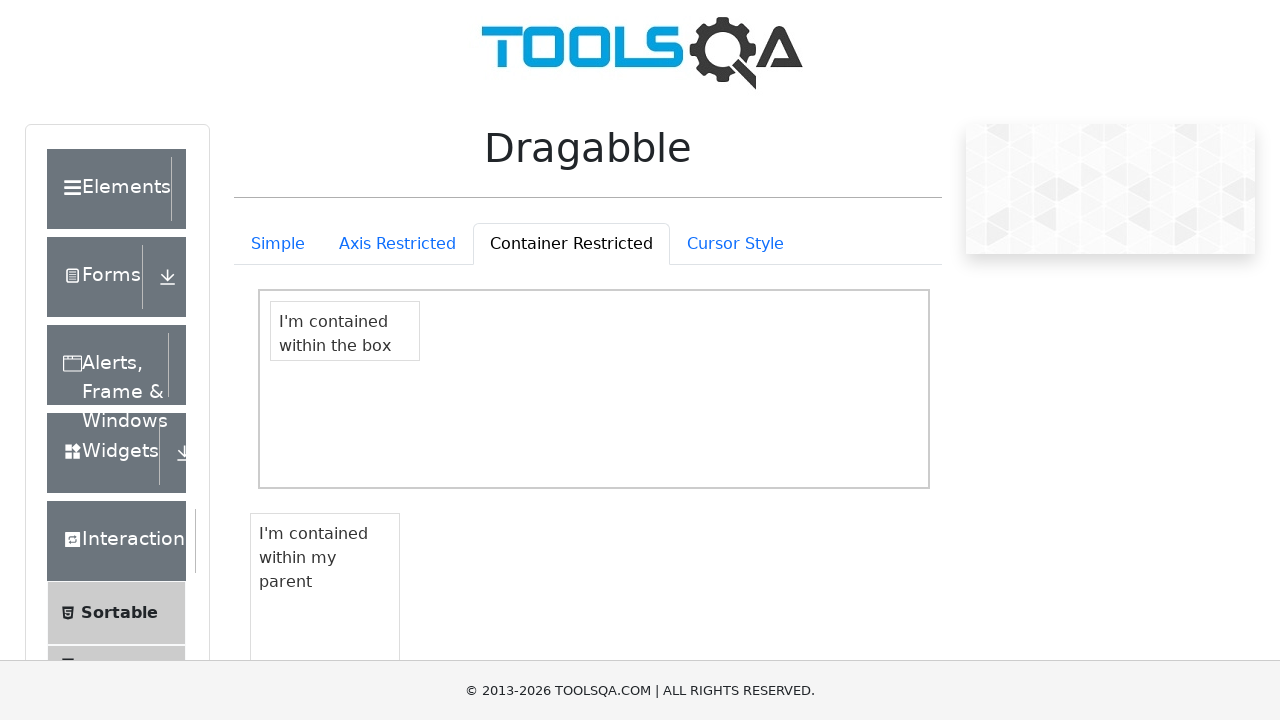

Moved mouse to center of draggable element at (345, 331)
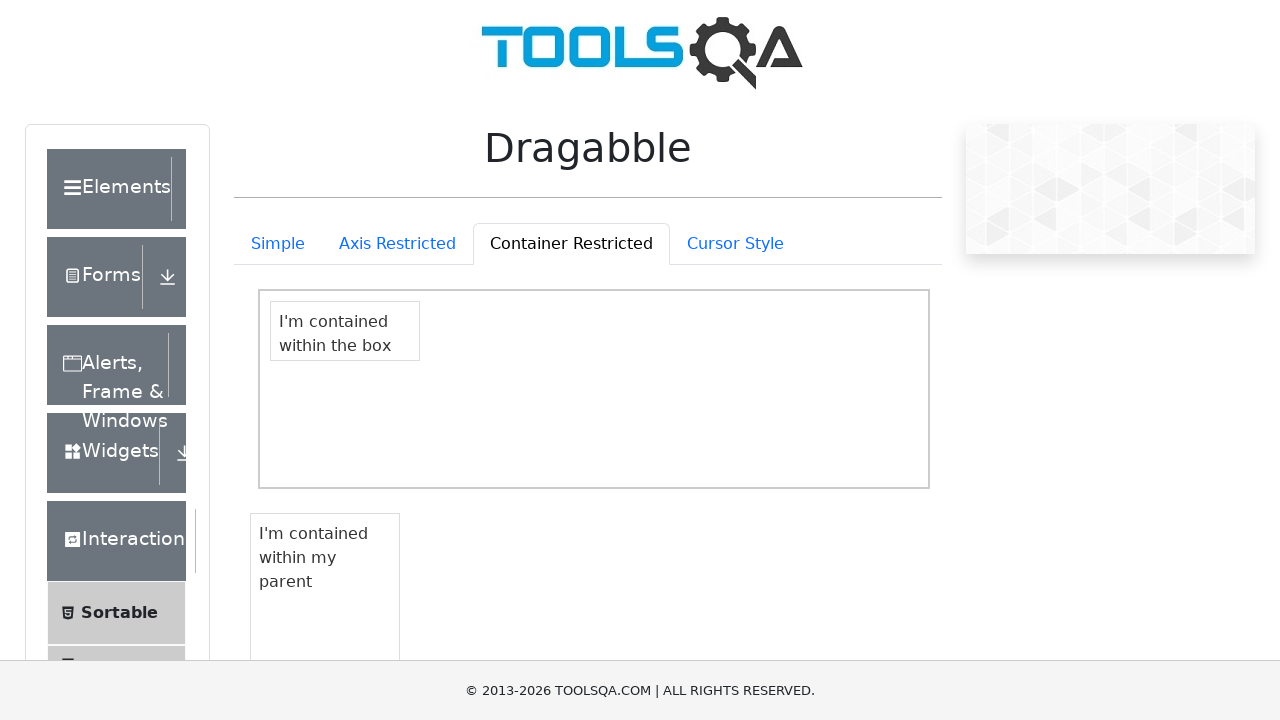

Pressed mouse button down to start drag at (345, 331)
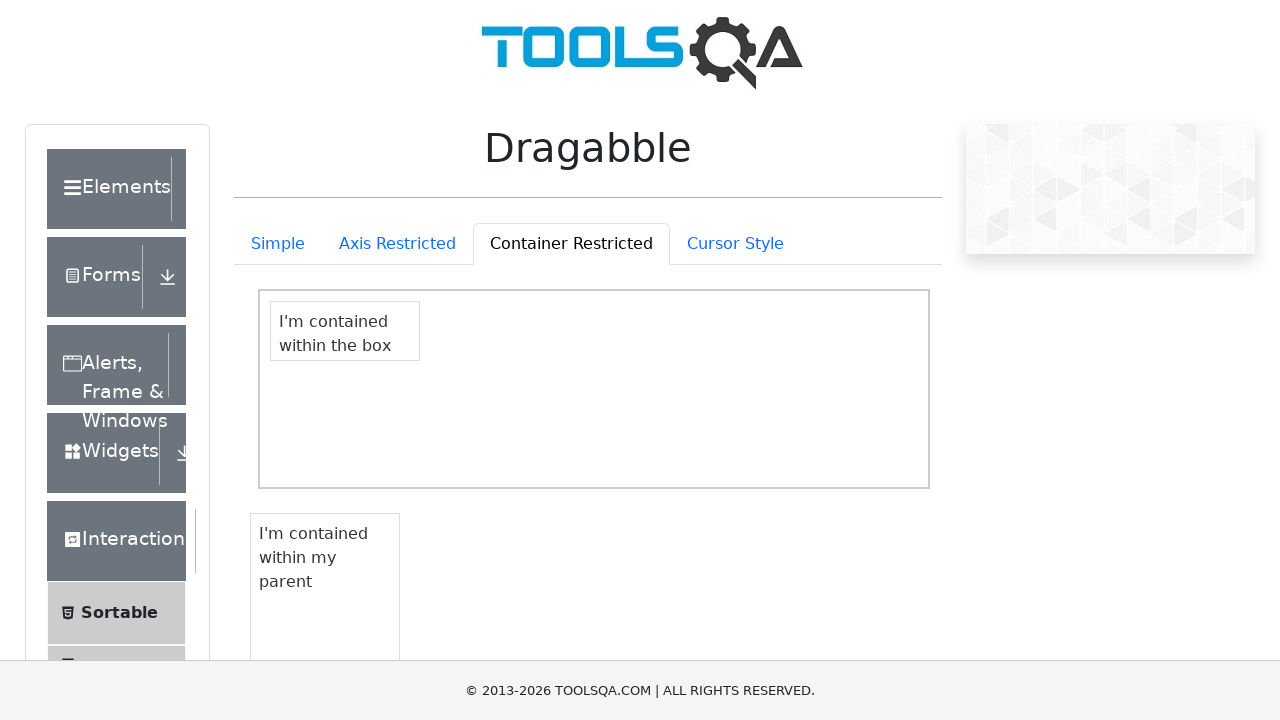

Dragged element 100 pixels right and 80 pixels down within container at (445, 411)
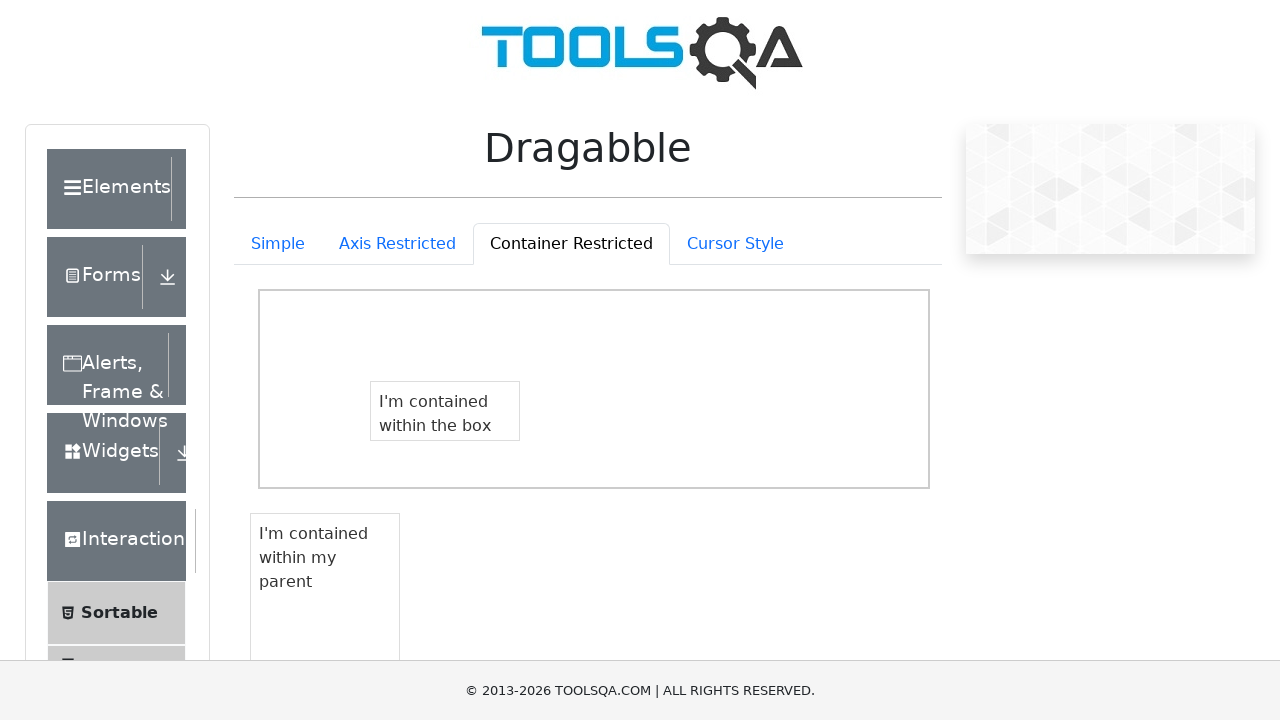

Released mouse button to complete drag operation at (445, 411)
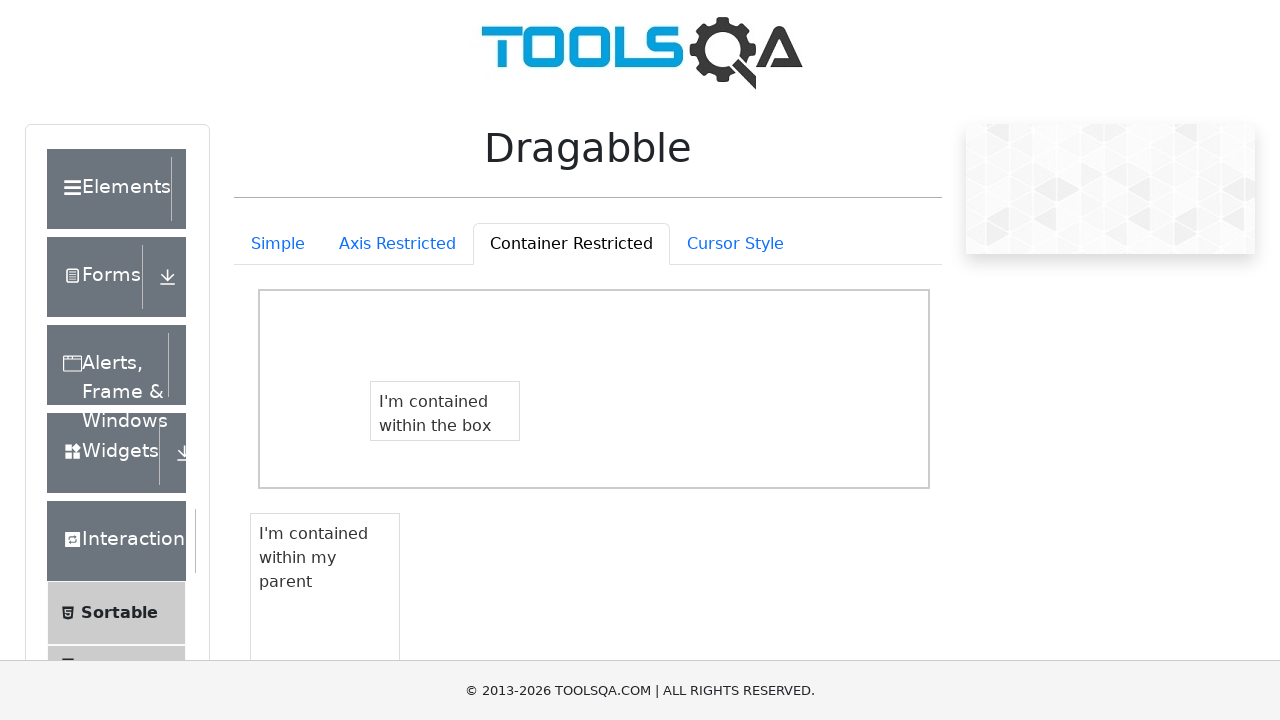

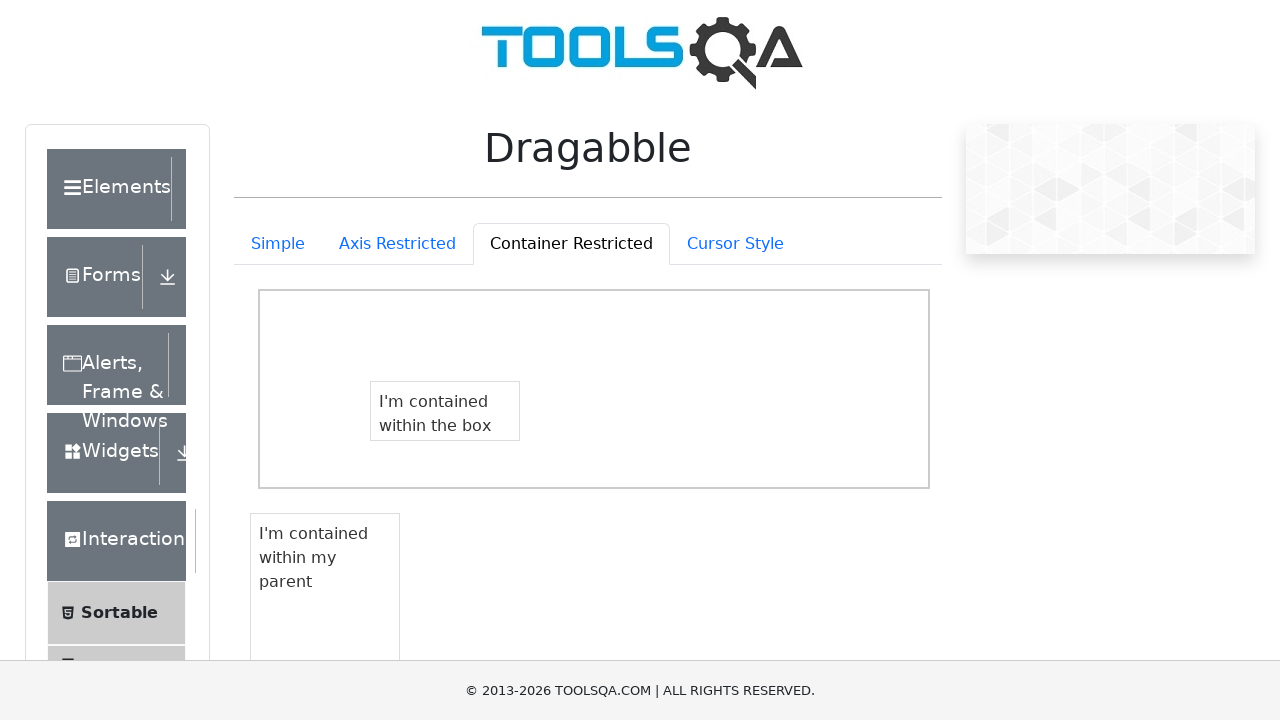